Tests dynamic content loading by clicking Start button and verifying that "Hello World!" text becomes visible

Starting URL: https://the-internet.herokuapp.com/dynamic_loading/1

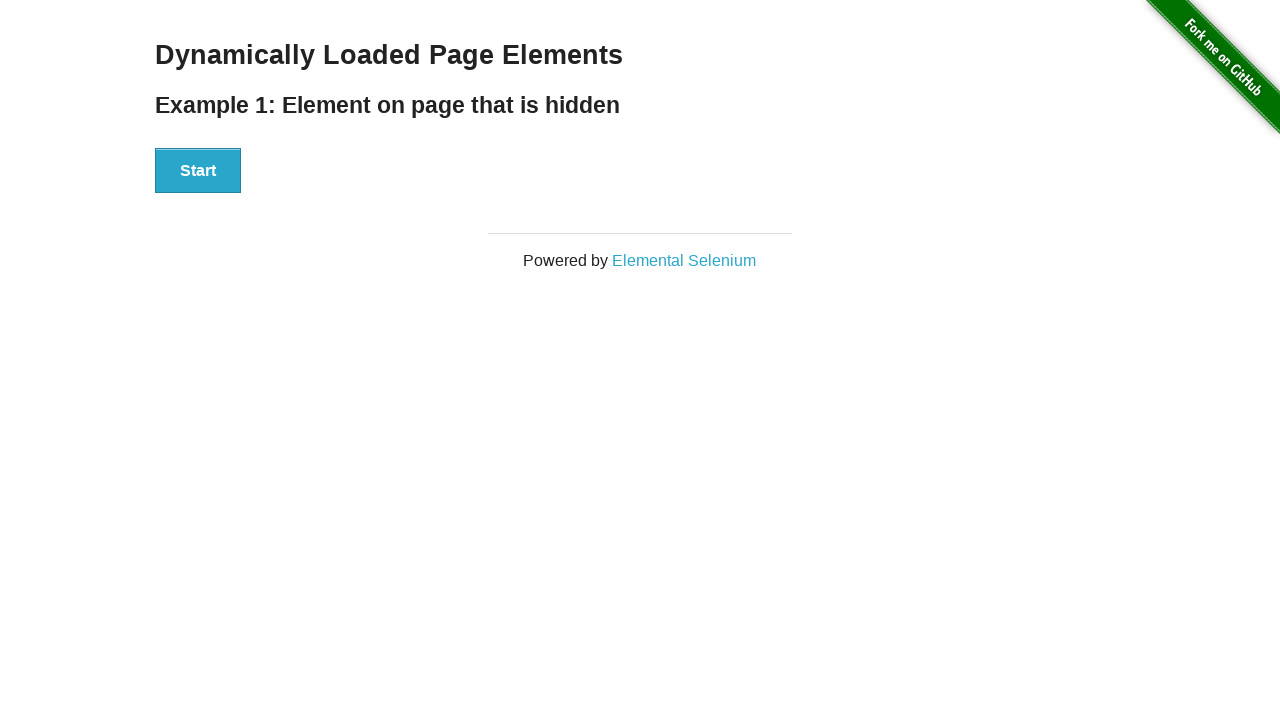

Clicked Start button to trigger dynamic content loading at (198, 171) on xpath=//*[text()='Start']
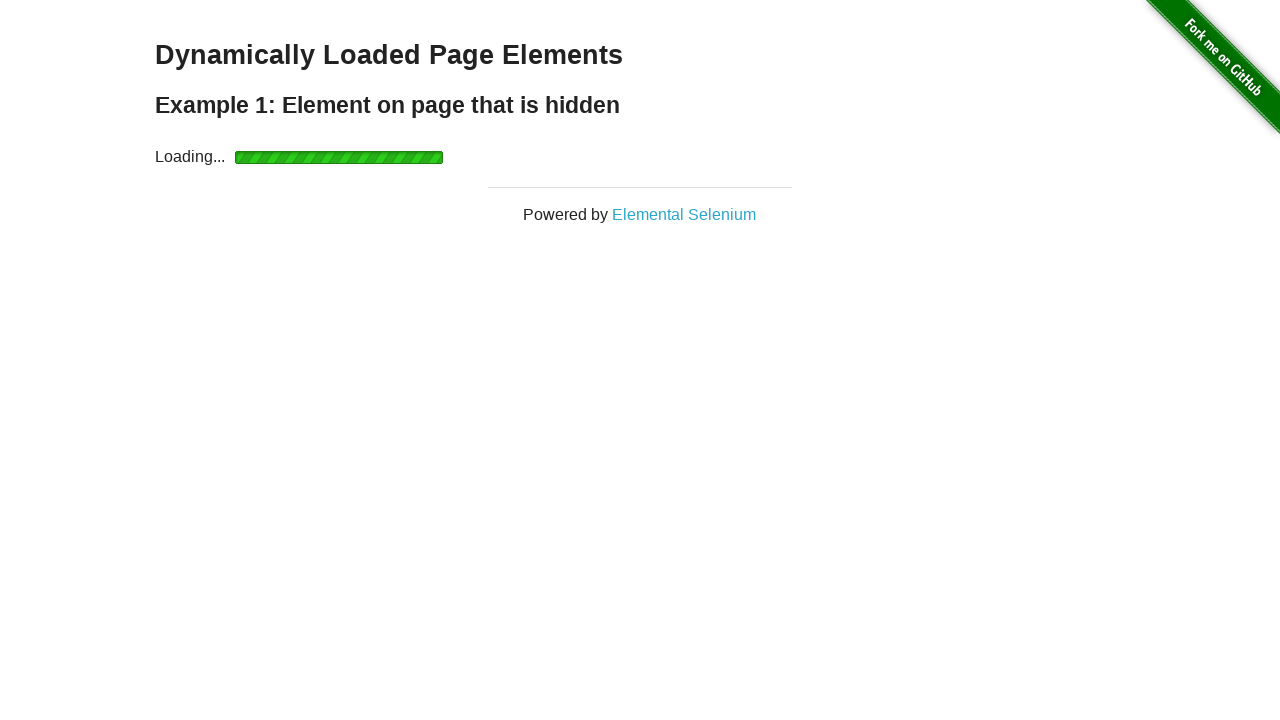

Waited for 'Hello World!' text to become visible
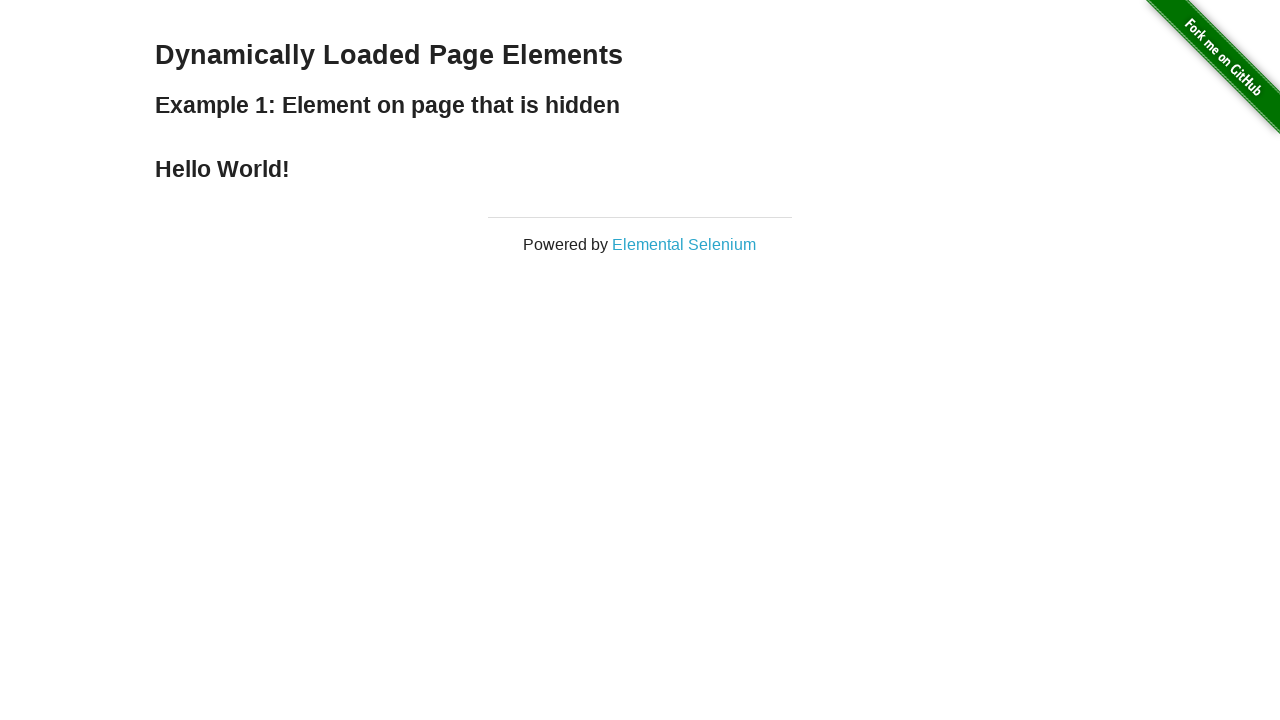

Located 'Hello World!' element
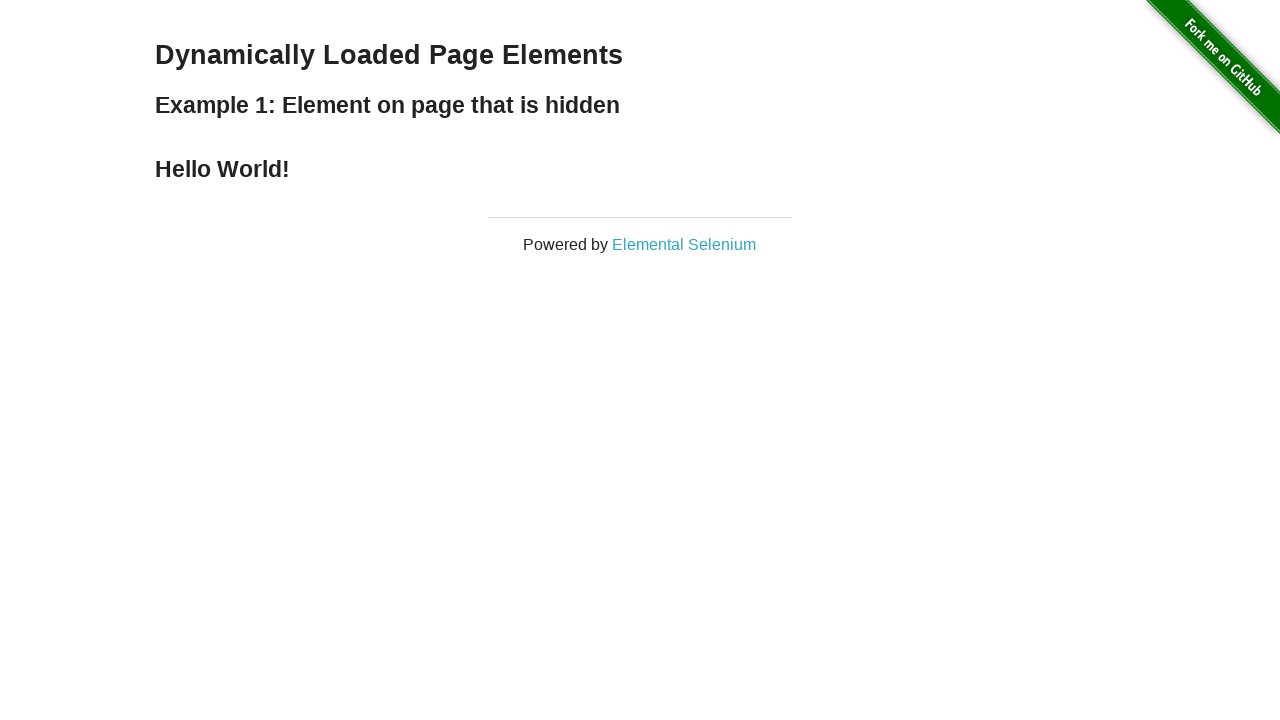

Verified that 'Hello World!' element is visible
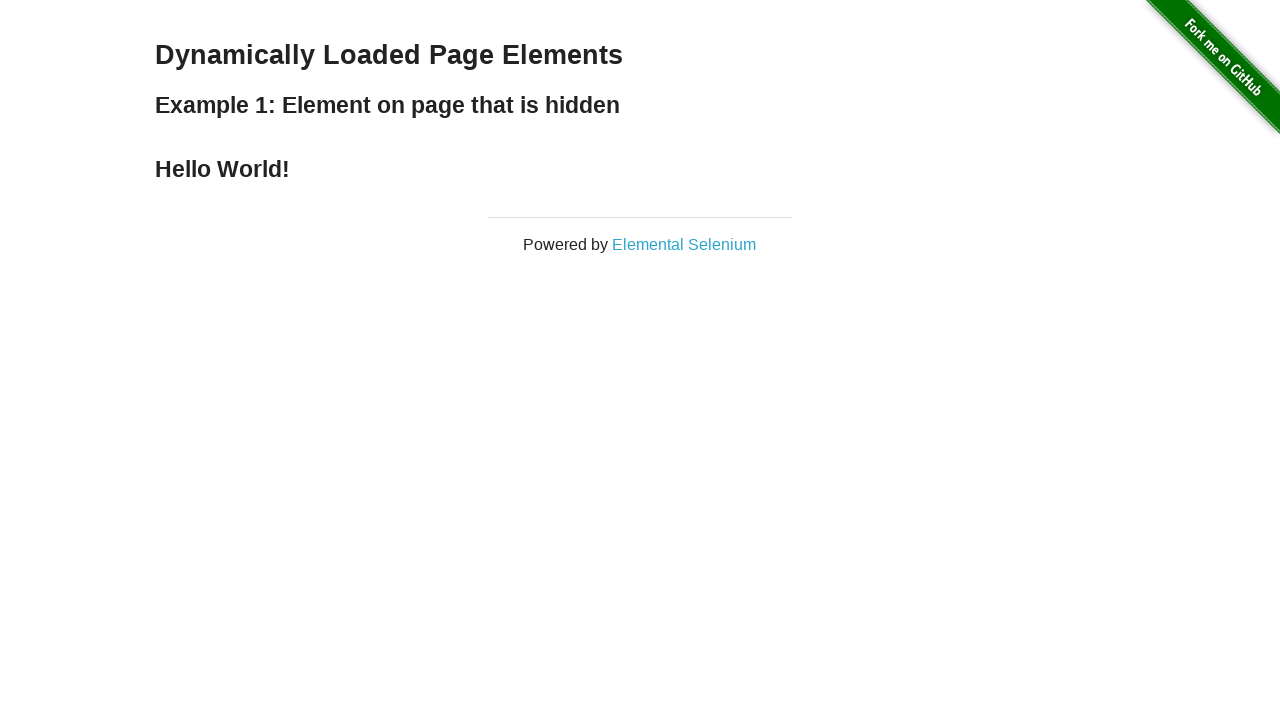

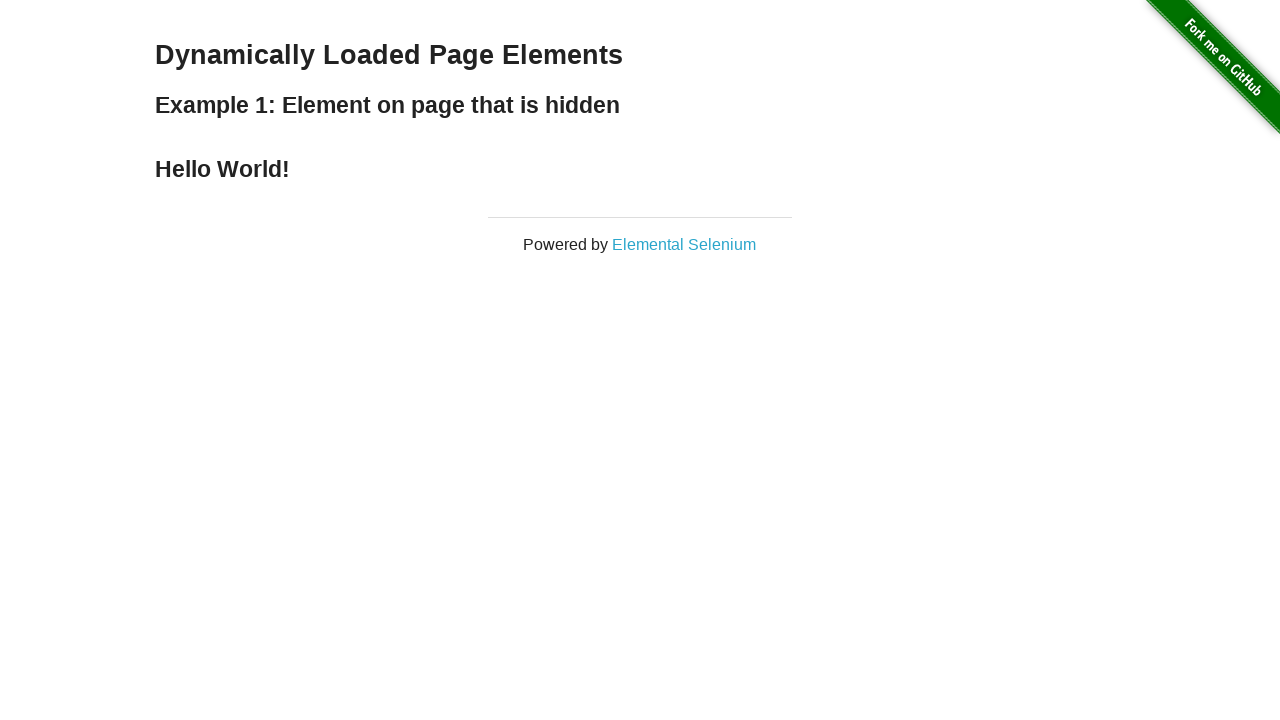